Tests the datepicker functionality by clicking on the datepicker input field and selecting the 2nd day of the month from the calendar popup

Starting URL: https://demo.automationtesting.in/Datepicker.html

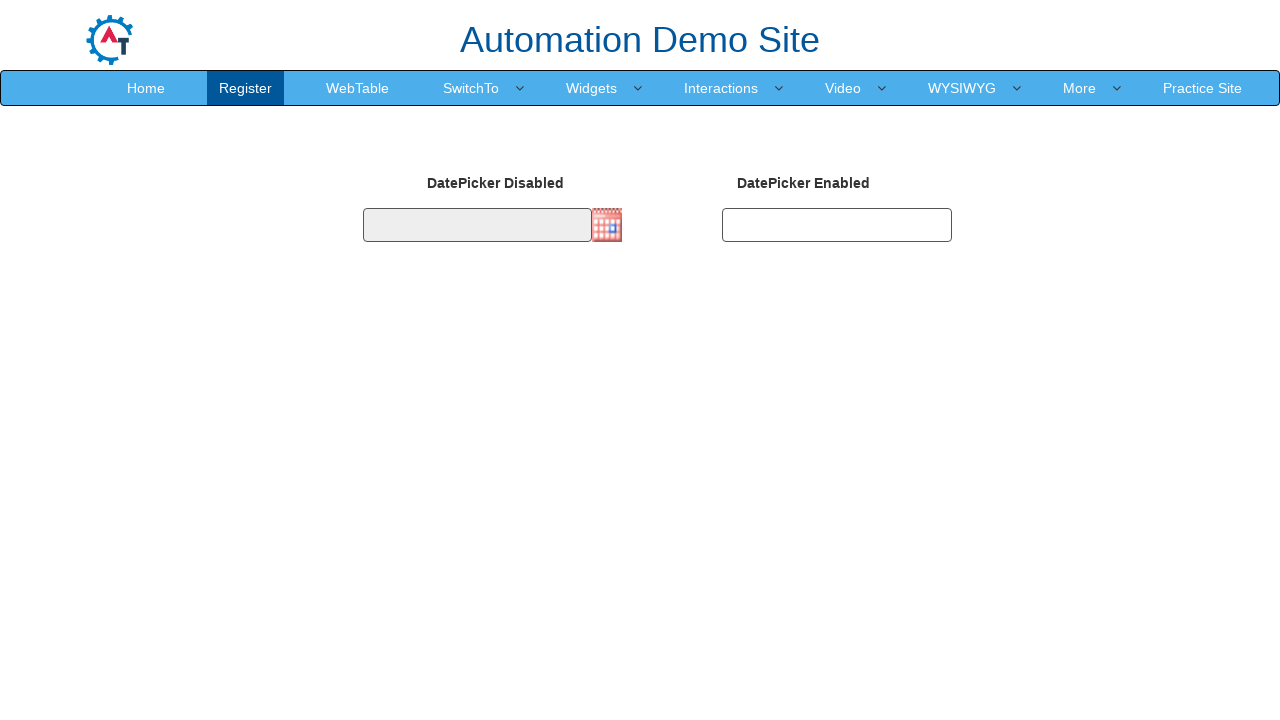

Clicked on the datepicker input field to open the calendar popup at (477, 225) on #datepicker1
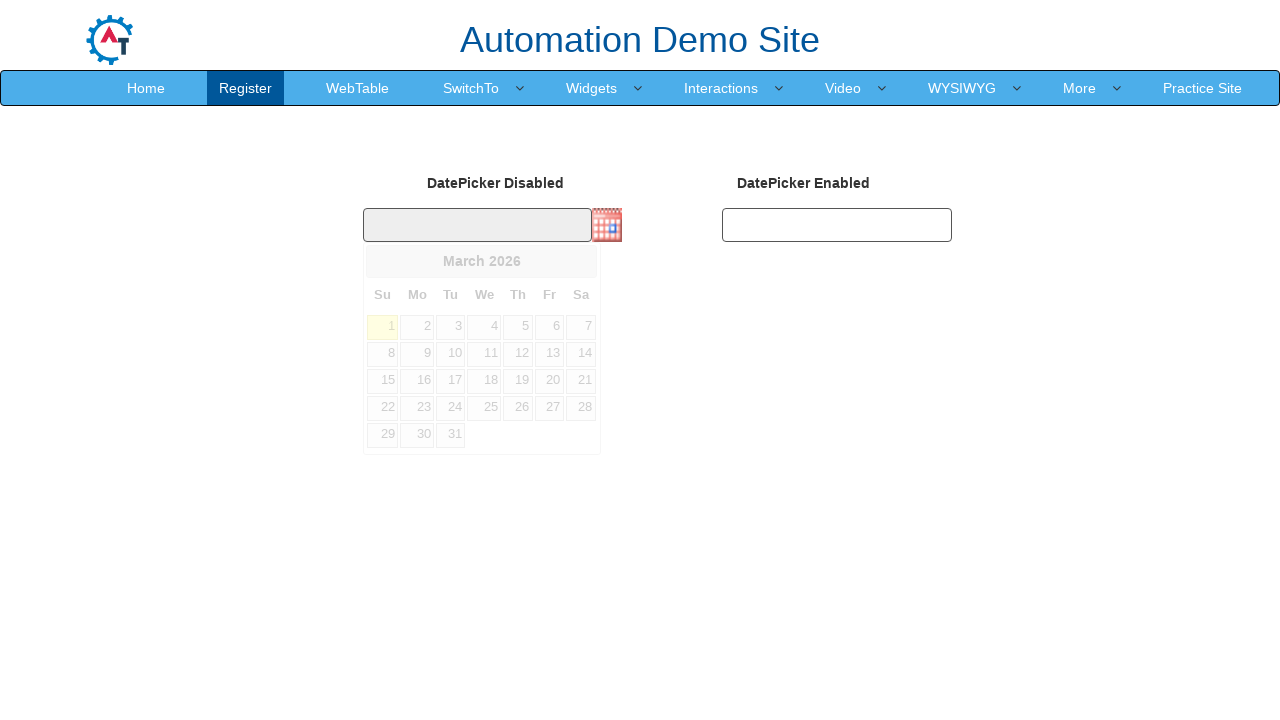

Selected the 2nd day of the month from the calendar at (417, 327) on #ui-datepicker-div table tbody tr td a:text('2')
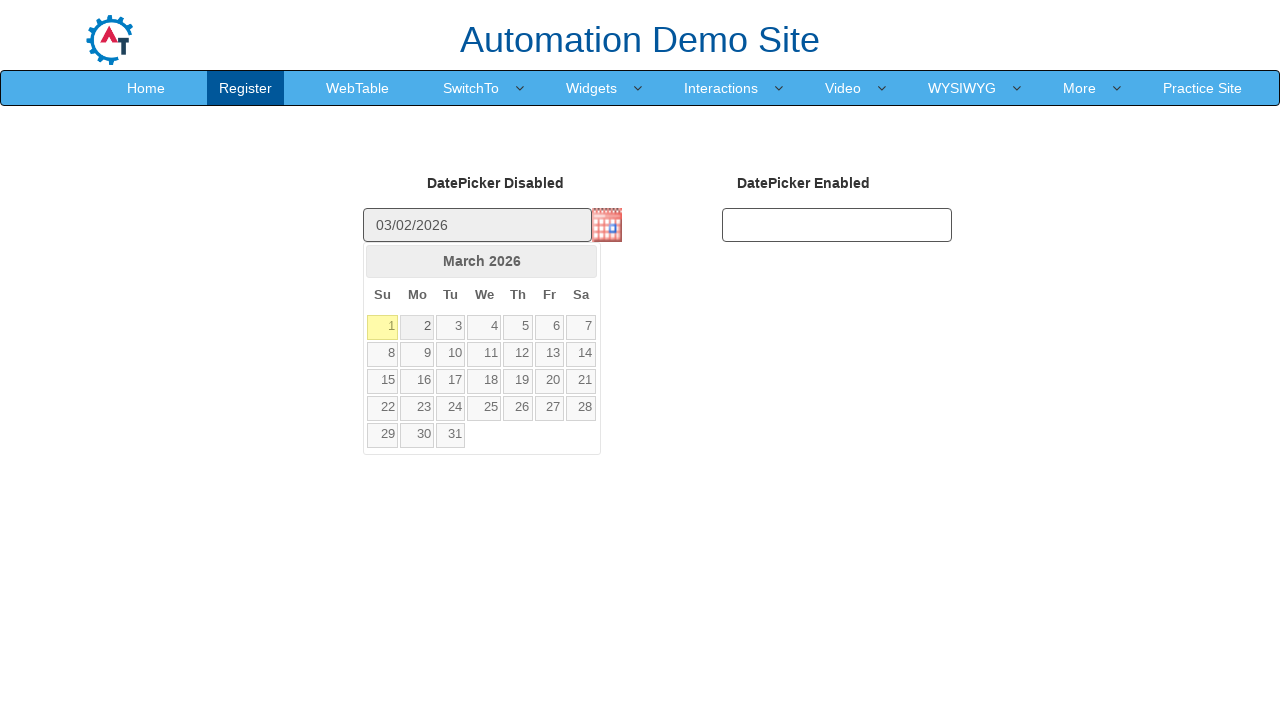

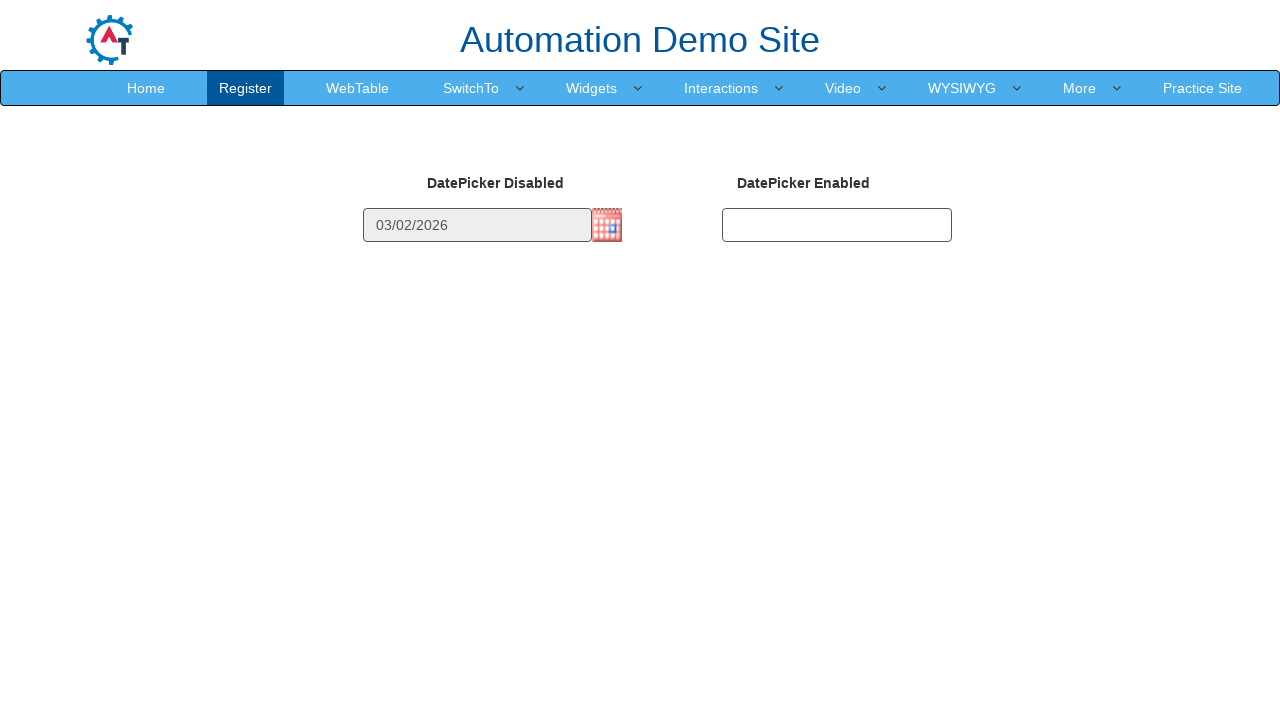